Tests timeout behavior by clicking a button that triggers an AJAX request and then clicking on the success element.

Starting URL: http://uitestingplayground.com/ajax

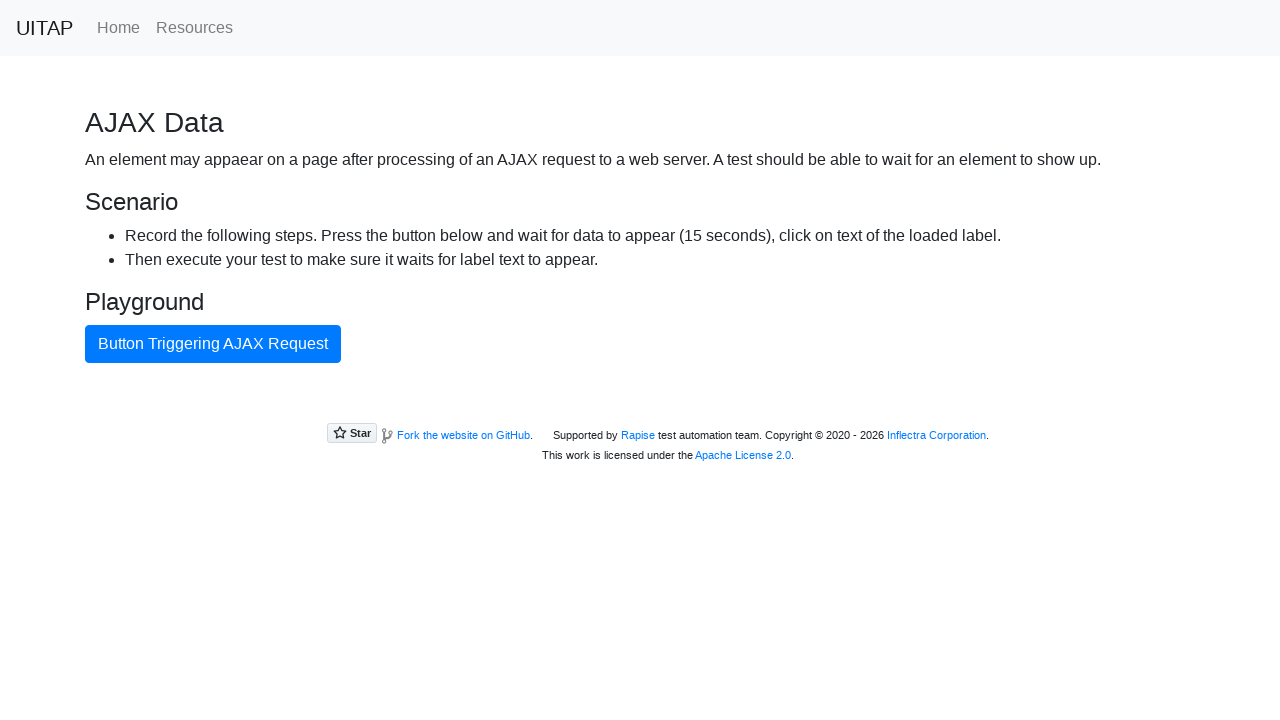

Clicked button triggering AJAX request at (213, 344) on internal:text="Button Triggering AJAX Request"i
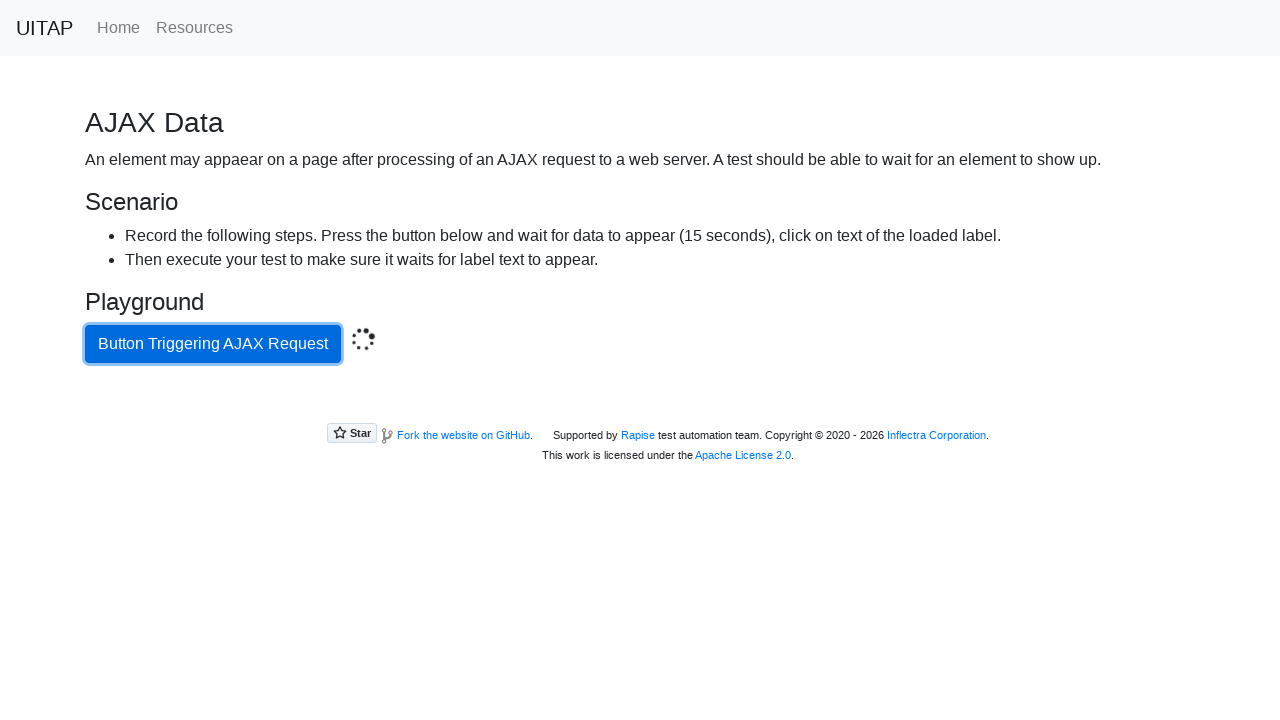

Located success element with .bg-success selector
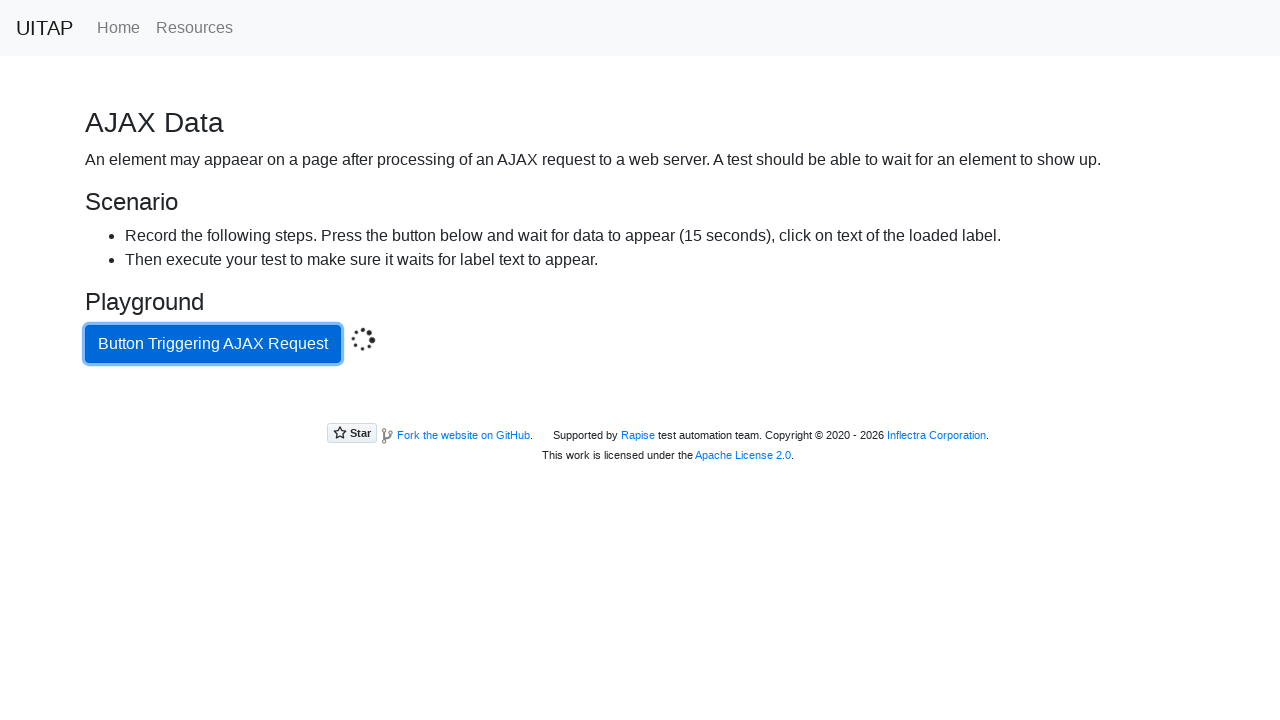

Clicked success element after AJAX request completed at (640, 405) on .bg-success
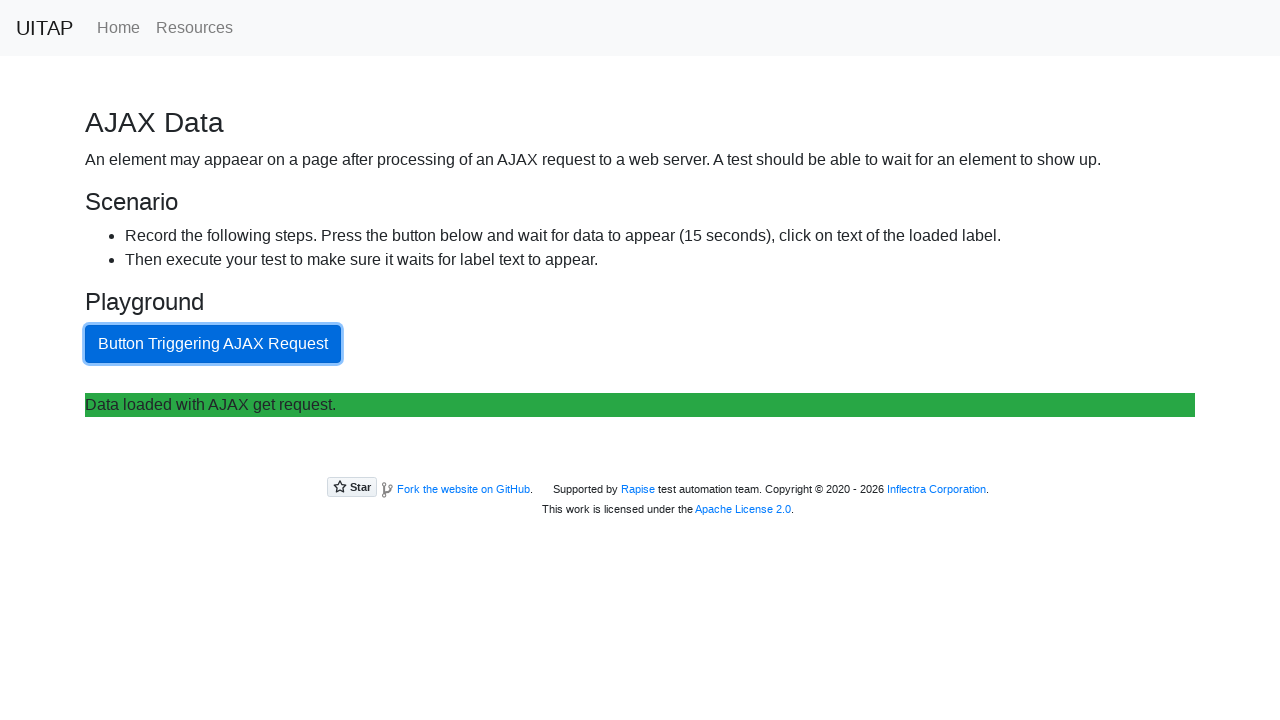

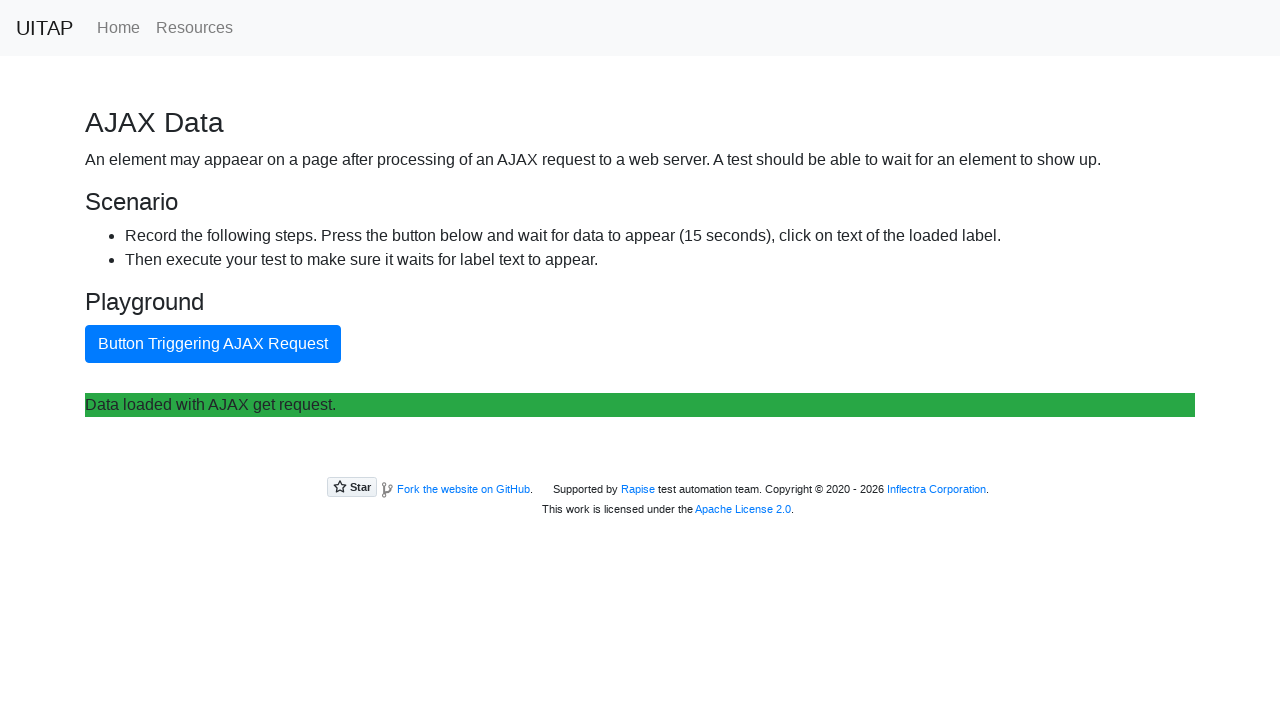